Navigates to a practice automation site and performs a mouse hover action over the "Switch To" dropdown menu in the navigation bar

Starting URL: https://demo.automationtesting.in/Resizable.html

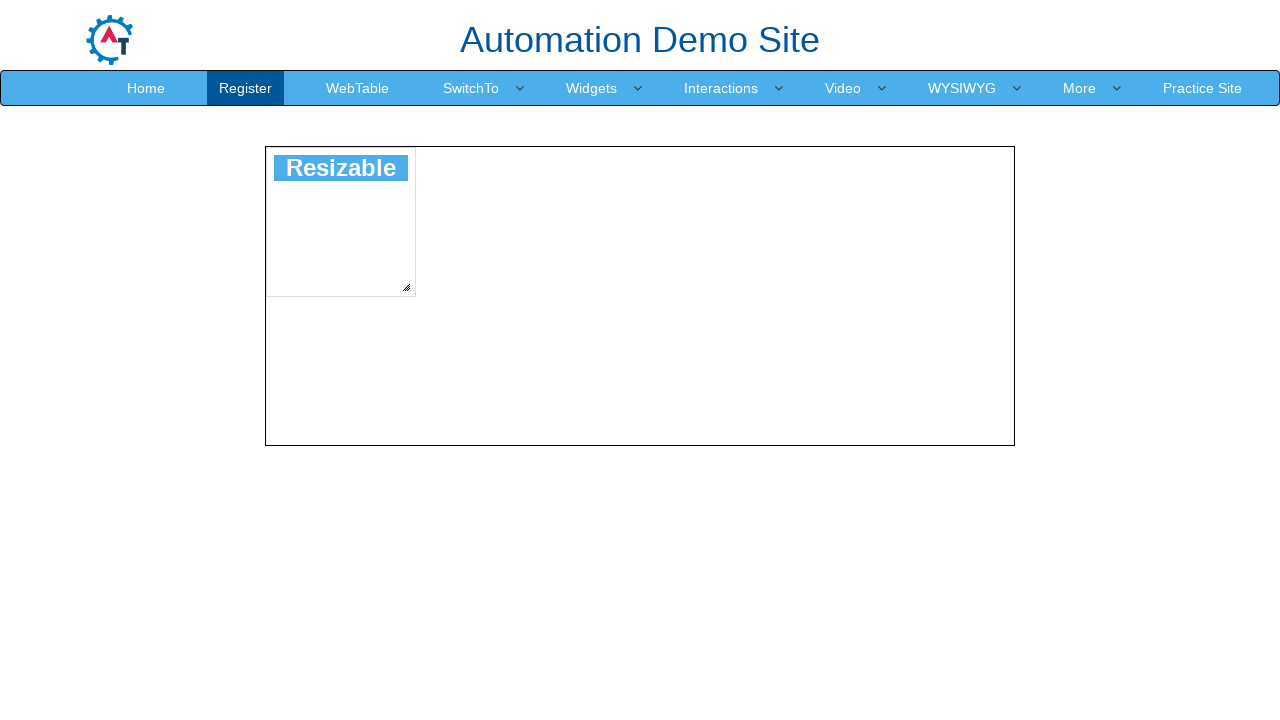

Navigated to practice automation site
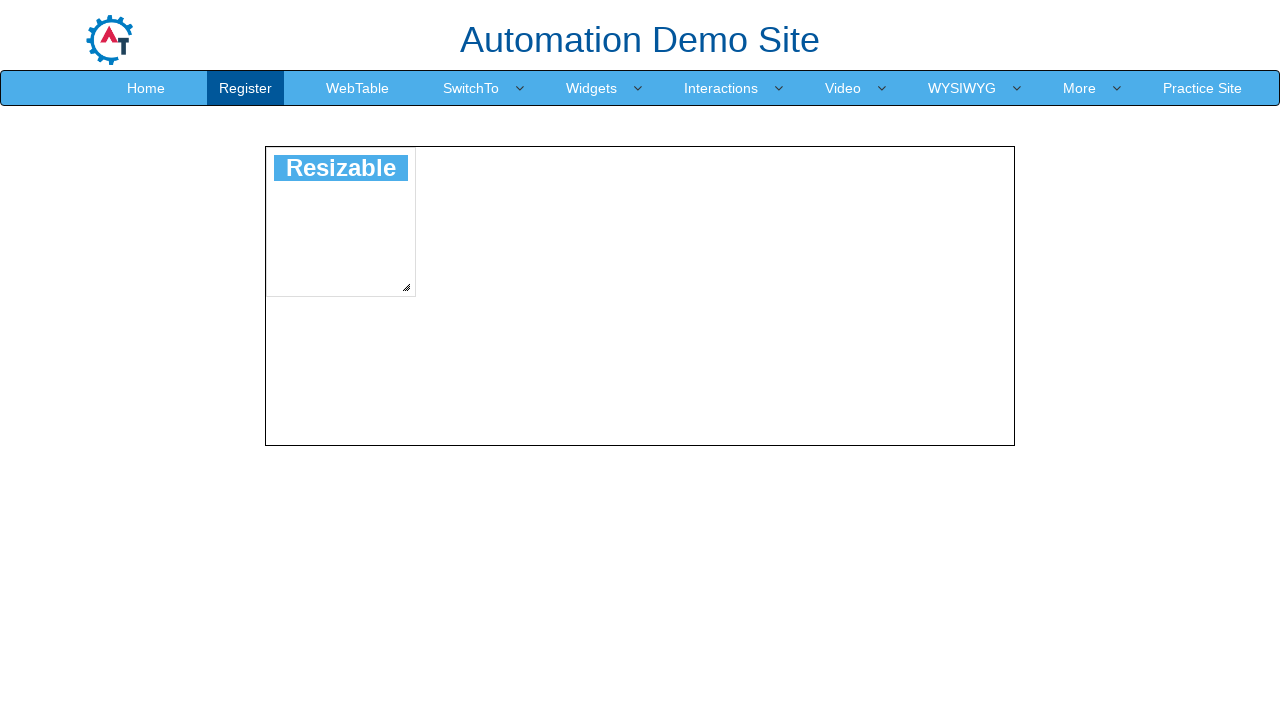

Located the 'Switch To' dropdown menu in the navigation bar
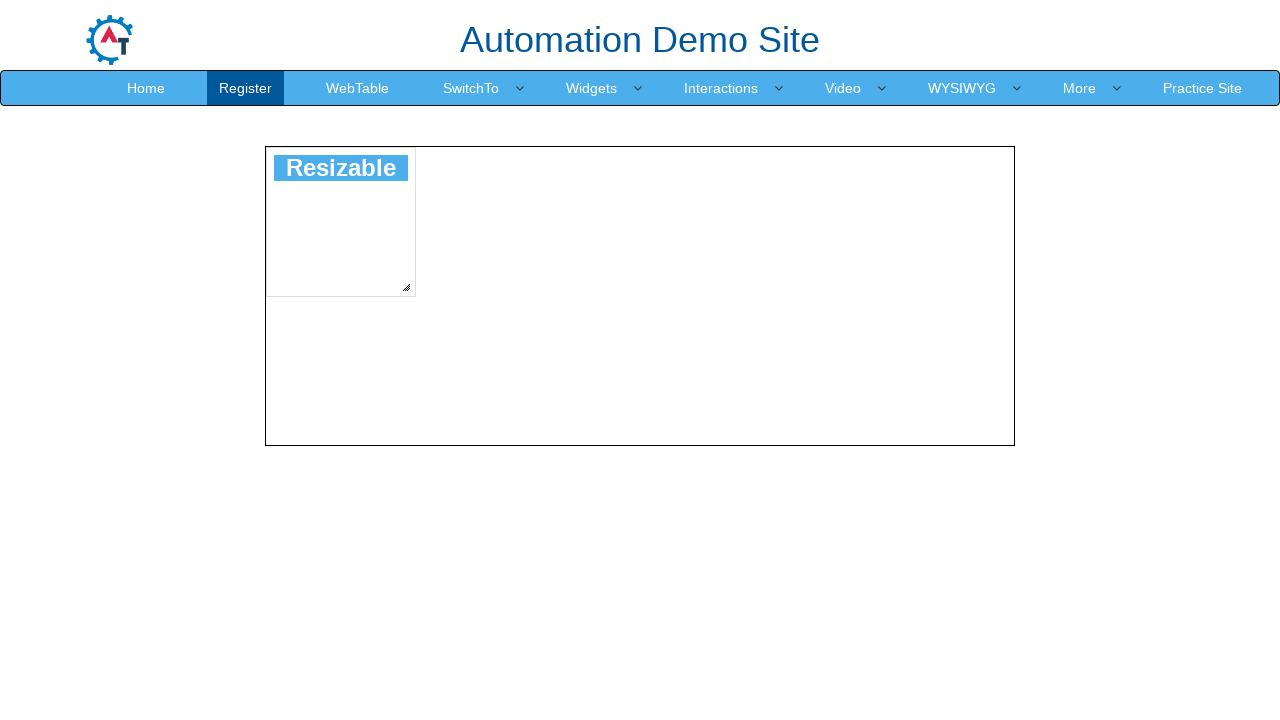

Hovered over the 'Switch To' dropdown menu at (471, 88) on xpath=//*[@id="header"]/nav/div/div[2]/ul/li[4]/a
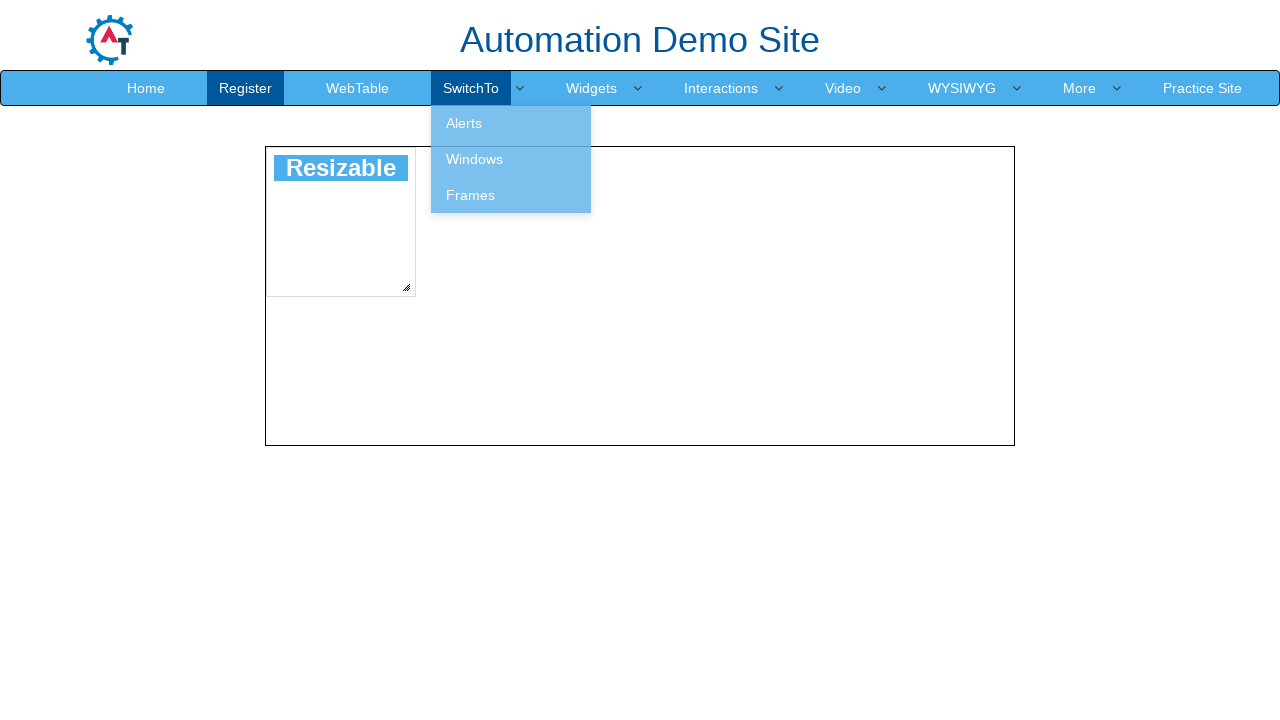

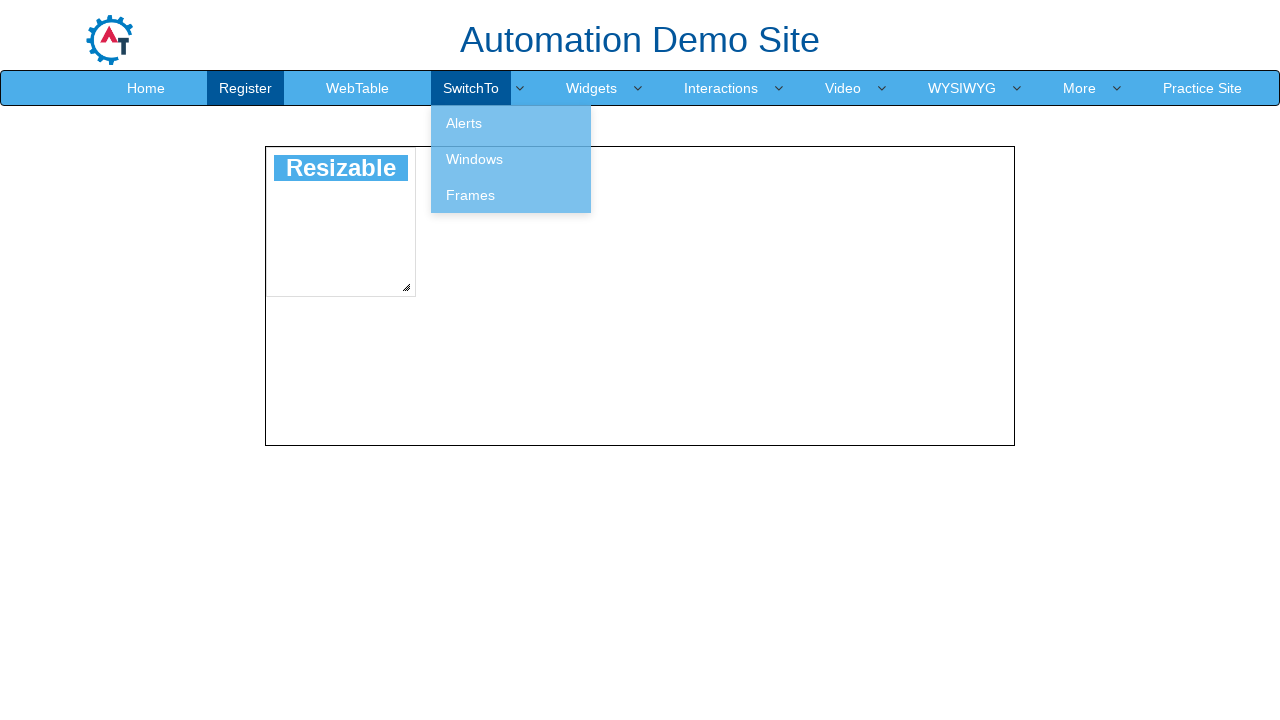